Tests locating an element by name attribute and filling a mobile number field on a Selenium practice form

Starting URL: https://www.tutorialspoint.com/selenium/practice/selenium_automation_practice.php

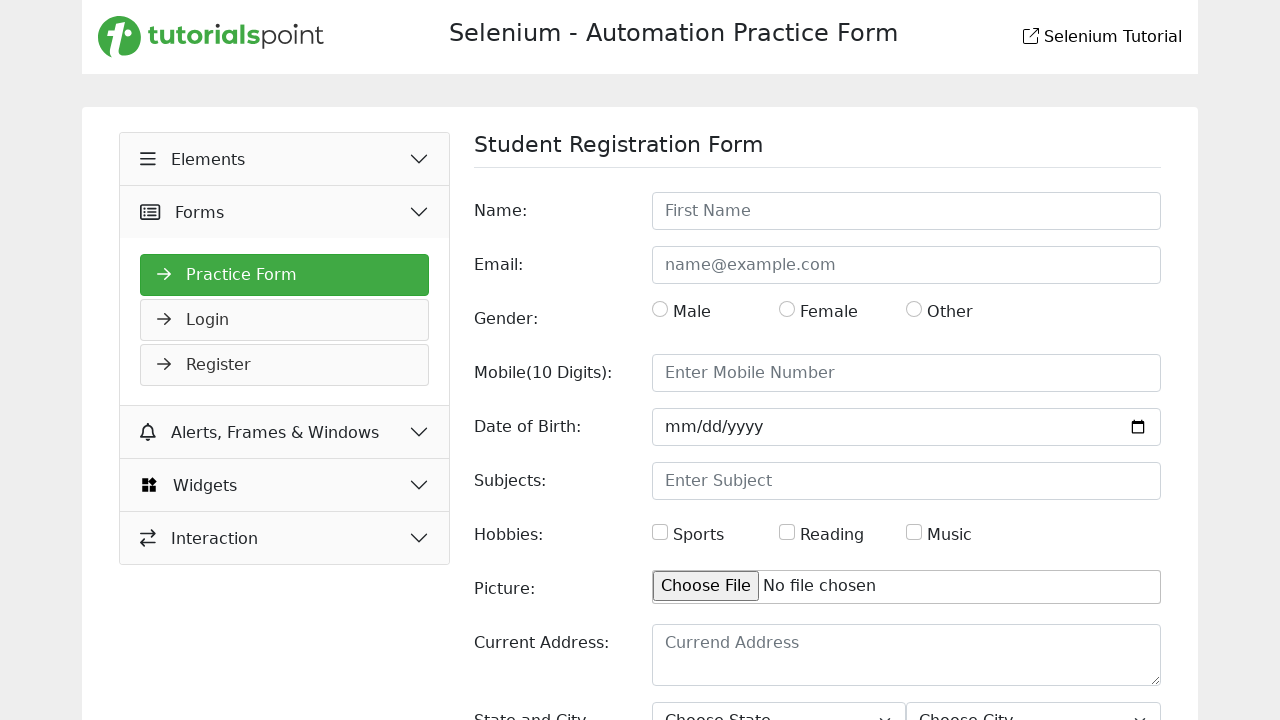

Navigated to Selenium automation practice form page
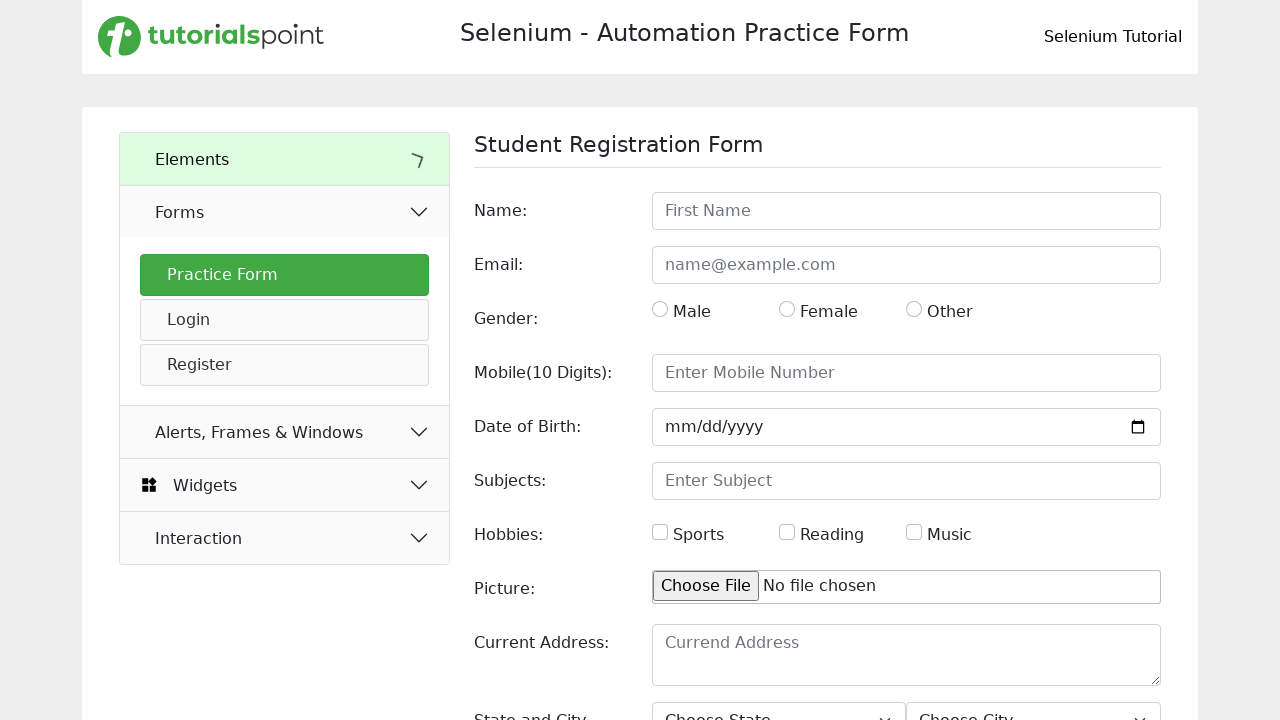

Filled mobile number field with '0184950189' on input[name='mobile']
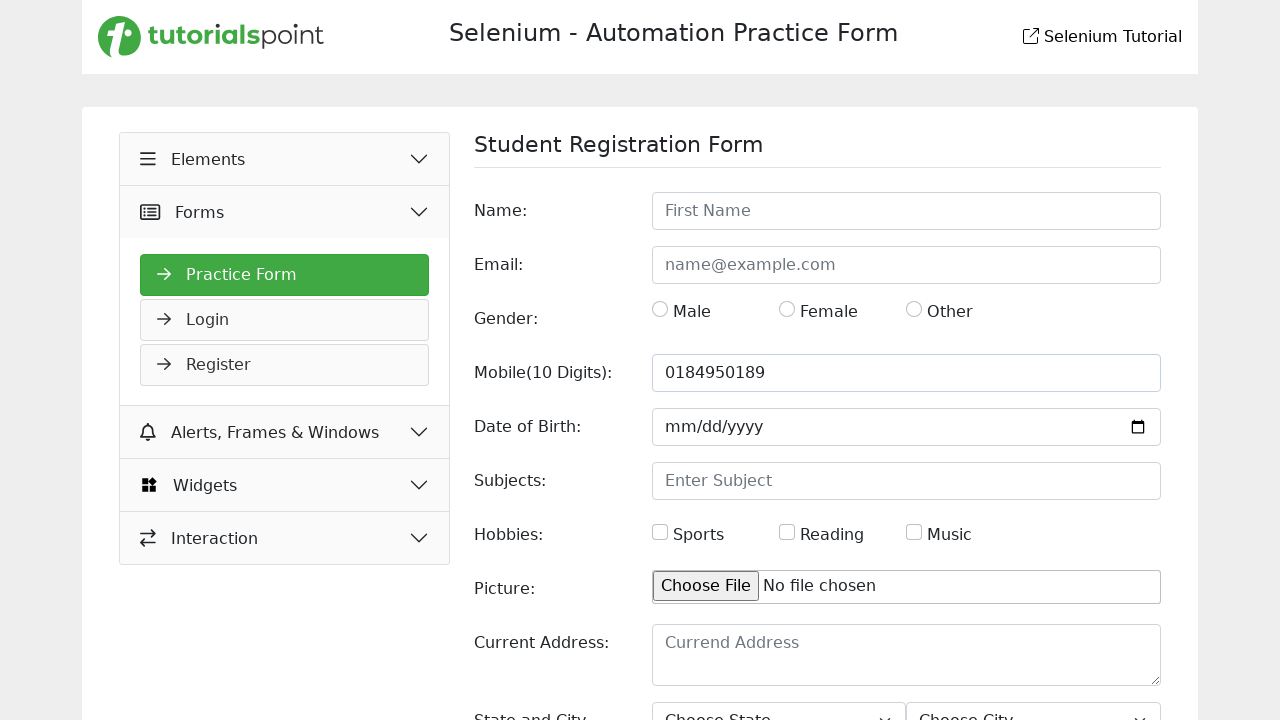

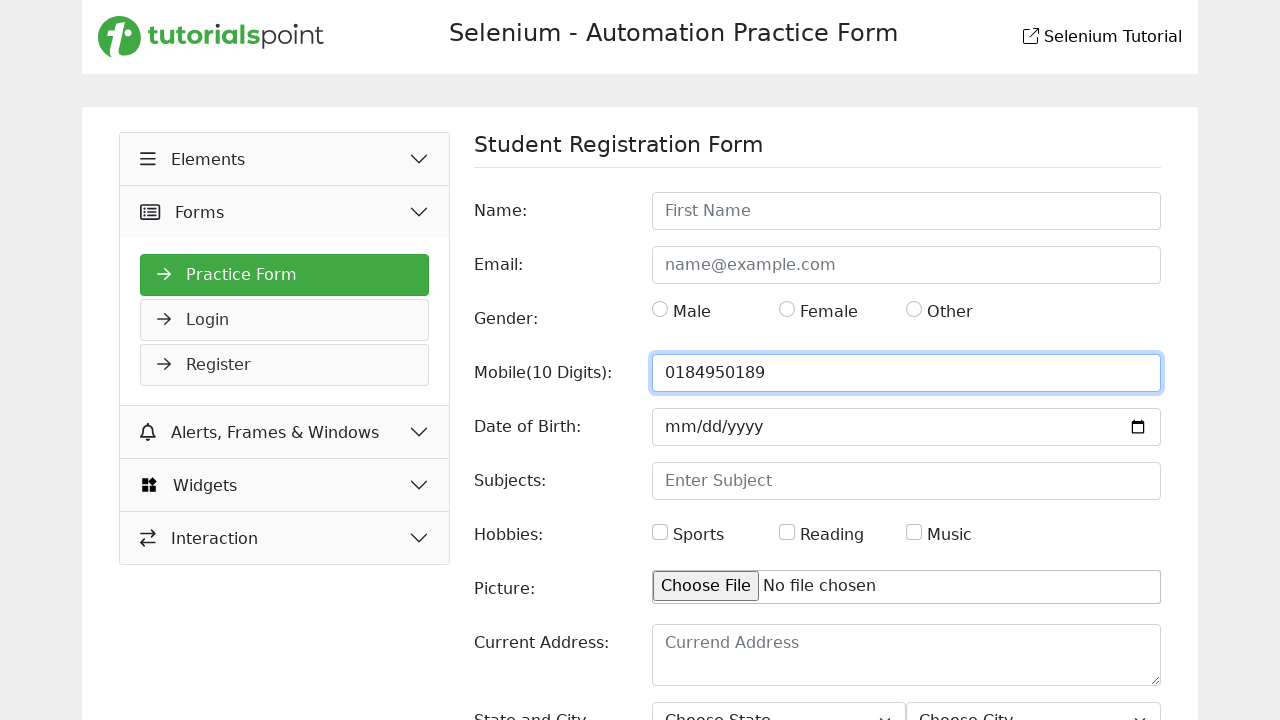